Tests window handling by clicking a button that opens a new window, switching to it, reading text, and switching back to the parent window

Starting URL: https://demoqa.com/browser-windows

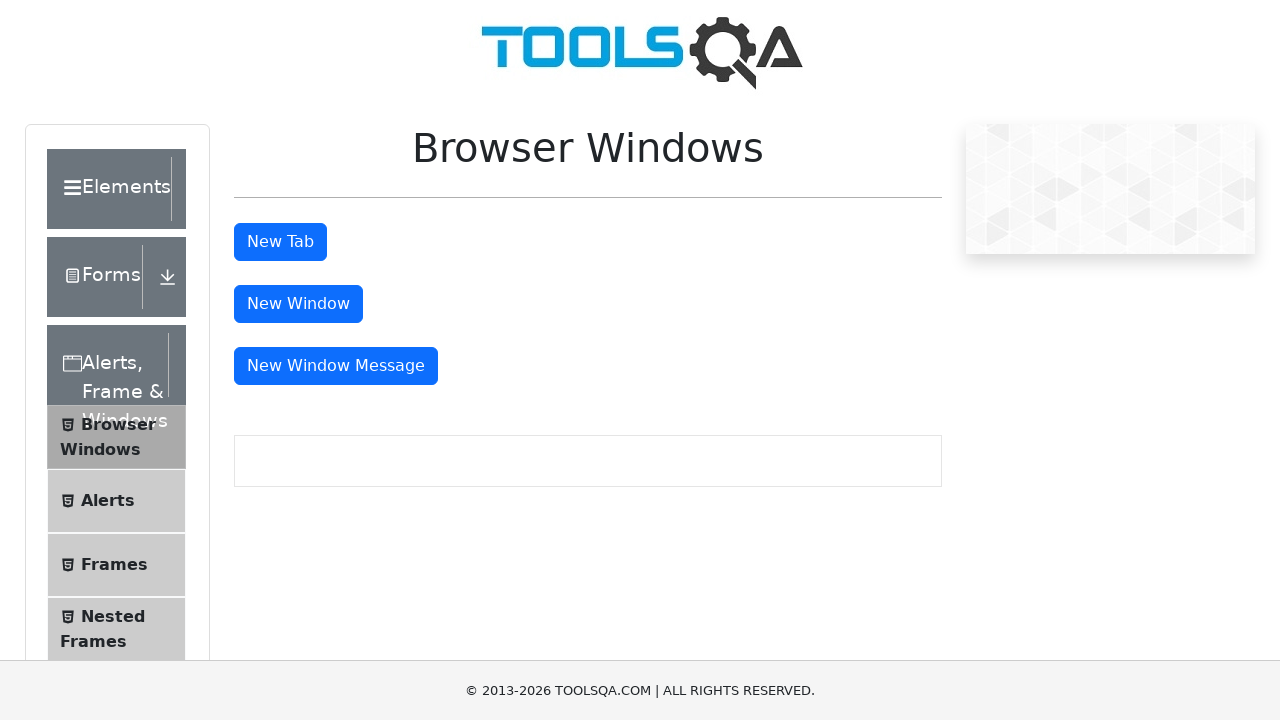

Clicked button to open new window at (298, 304) on #windowButton
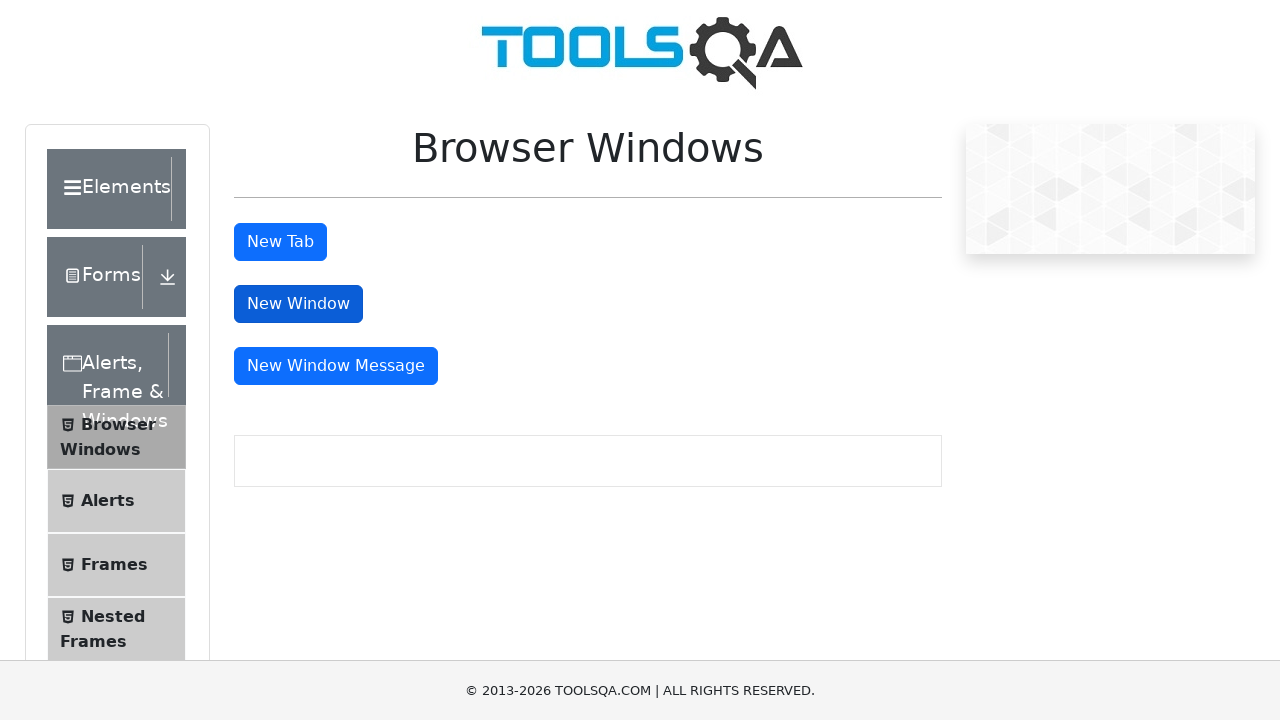

New window opened and captured
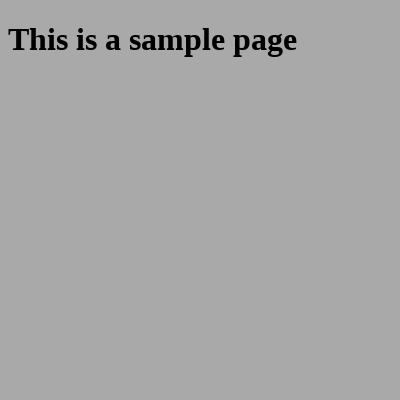

New window page load state completed
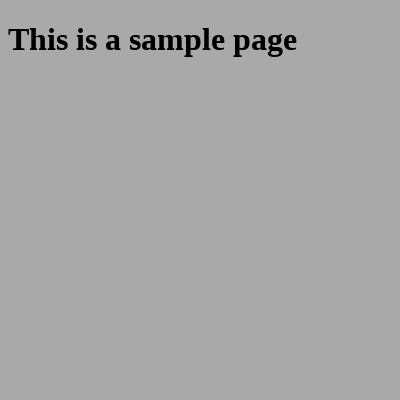

Retrieved heading text from new window: 'This is a sample page'
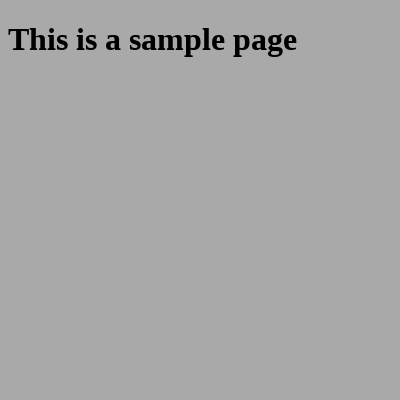

Closed new window and switched back to parent window
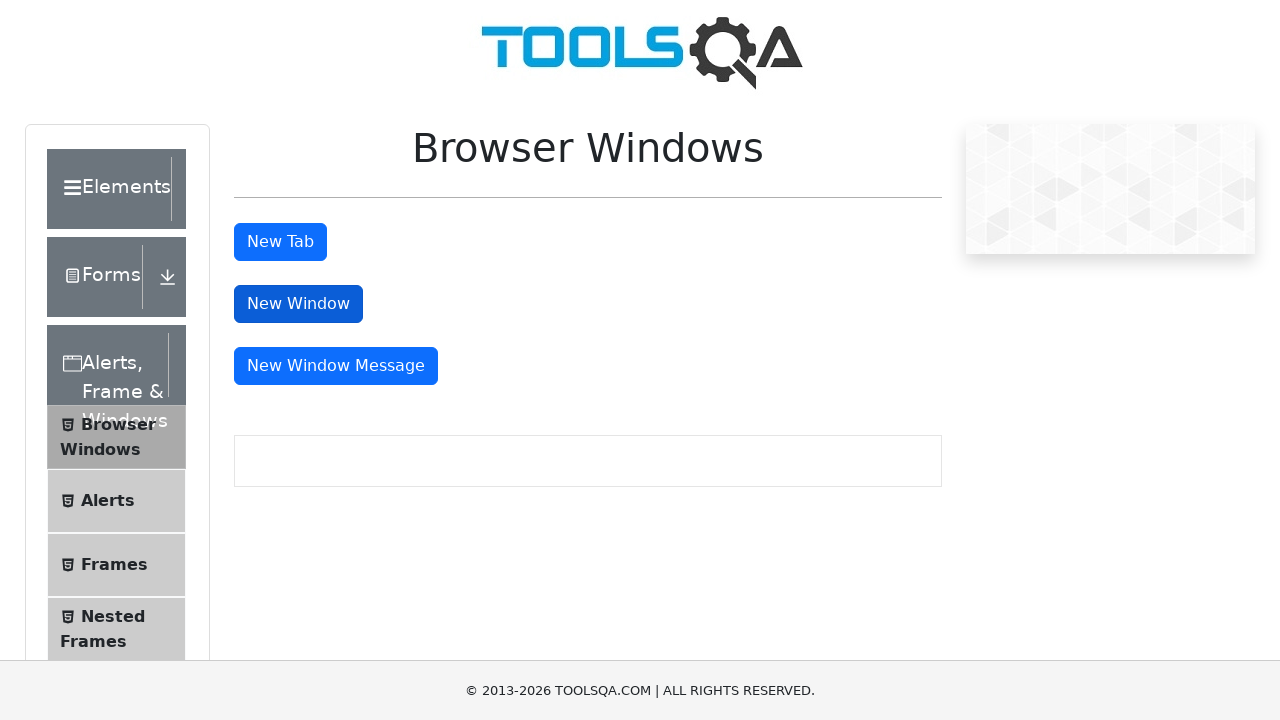

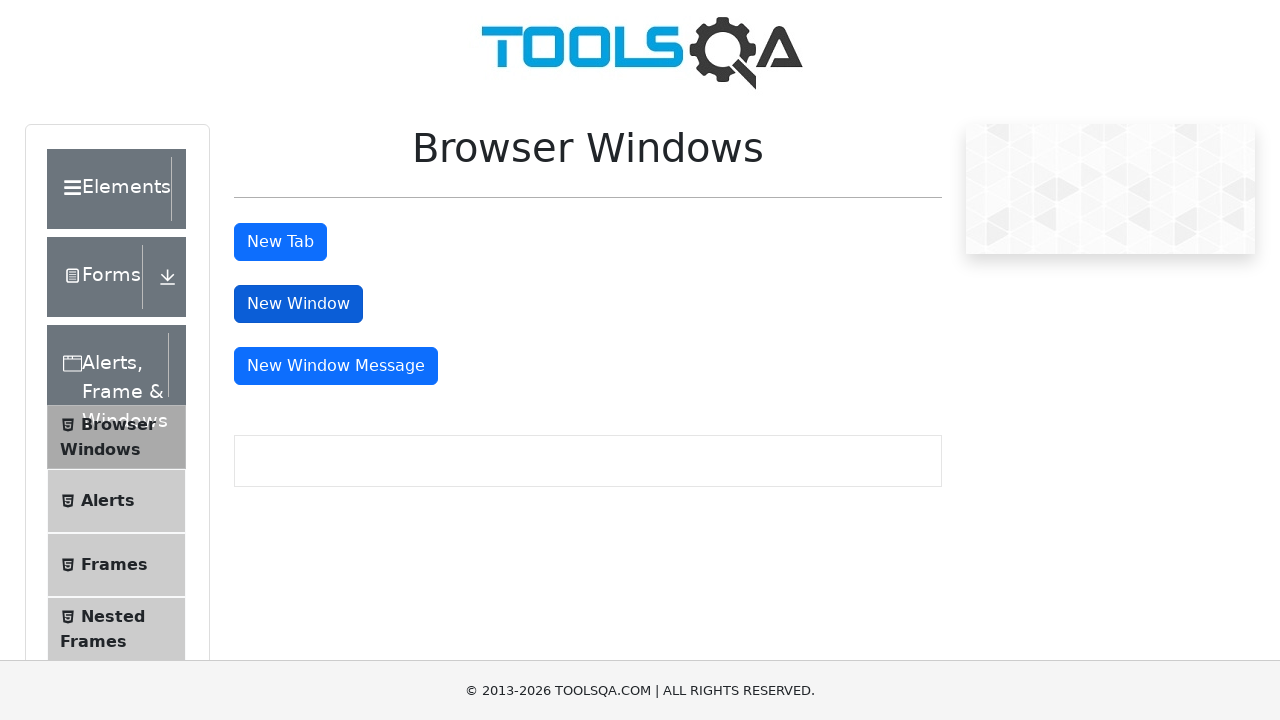